Navigates to the OrangeHRM demo login page and verifies that the page loads correctly

Starting URL: https://opensource-demo.orangehrmlive.com/web/index.php/auth/login

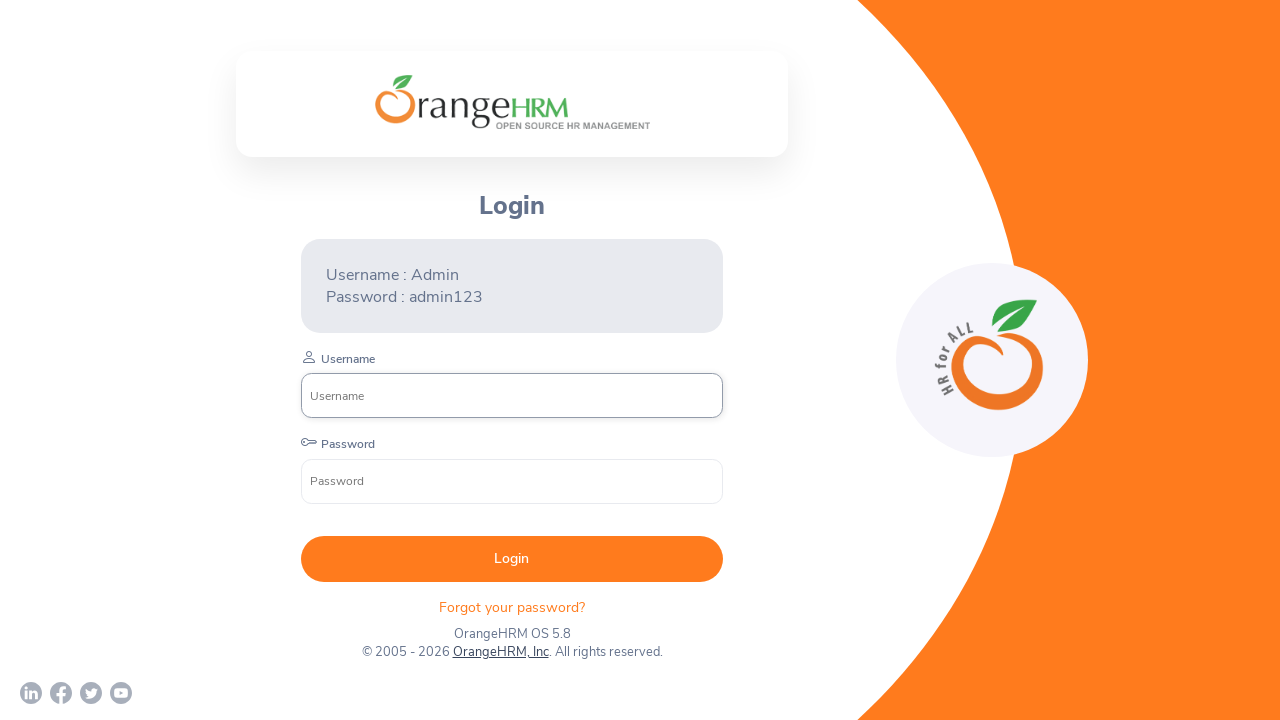

Waited for page to reach network idle state
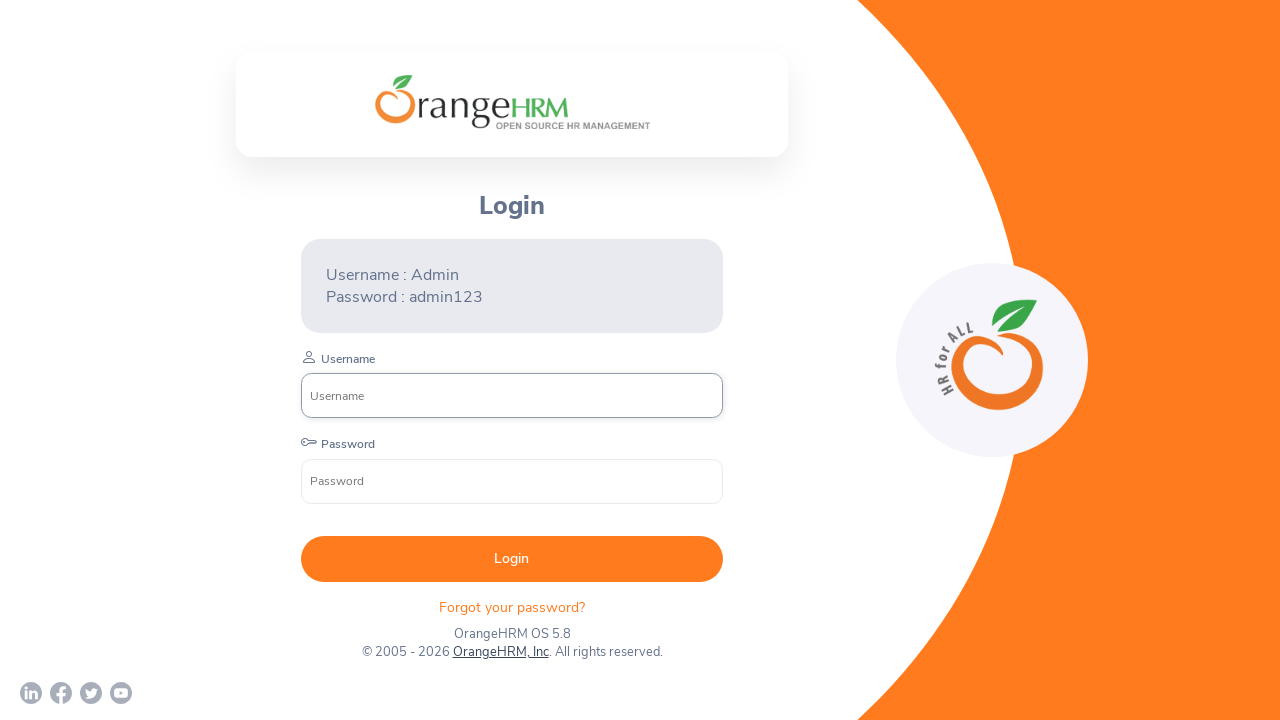

Verified username input field is present on login page
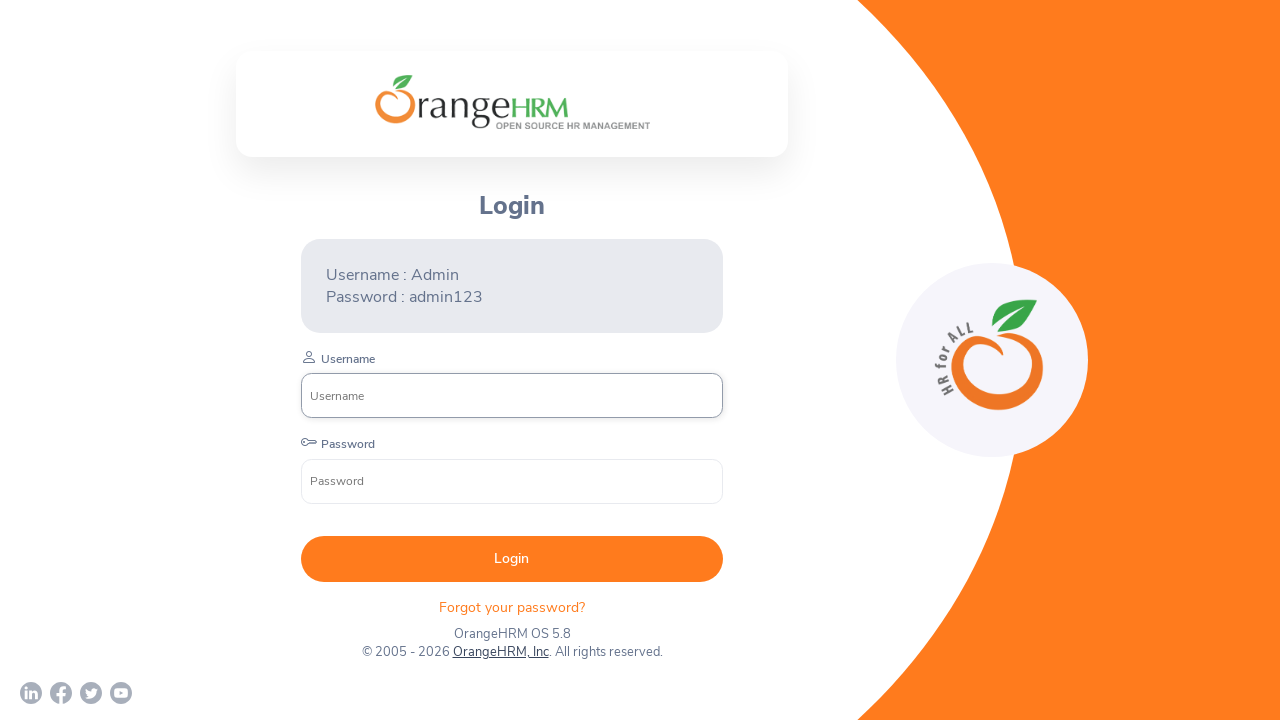

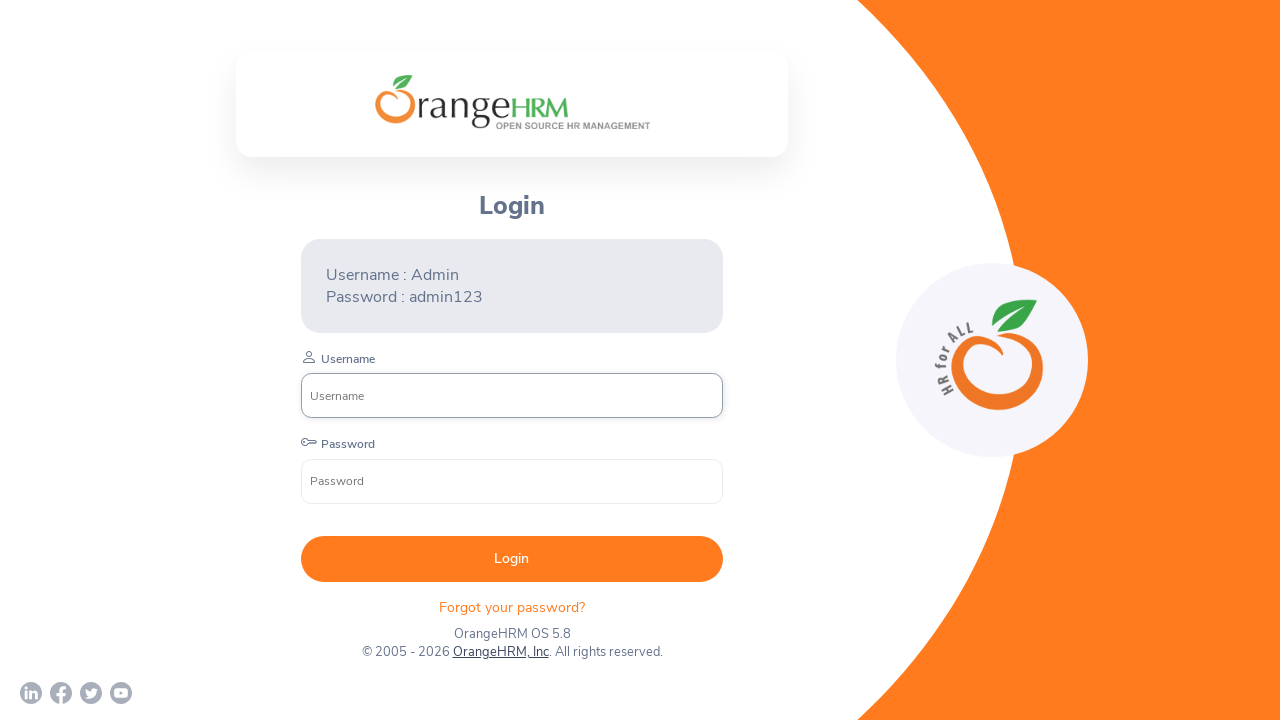